Navigates to OrangeHRM demo site and verifies that images are present and displayed on the page

Starting URL: https://opensource-demo.orangehrmlive.com/

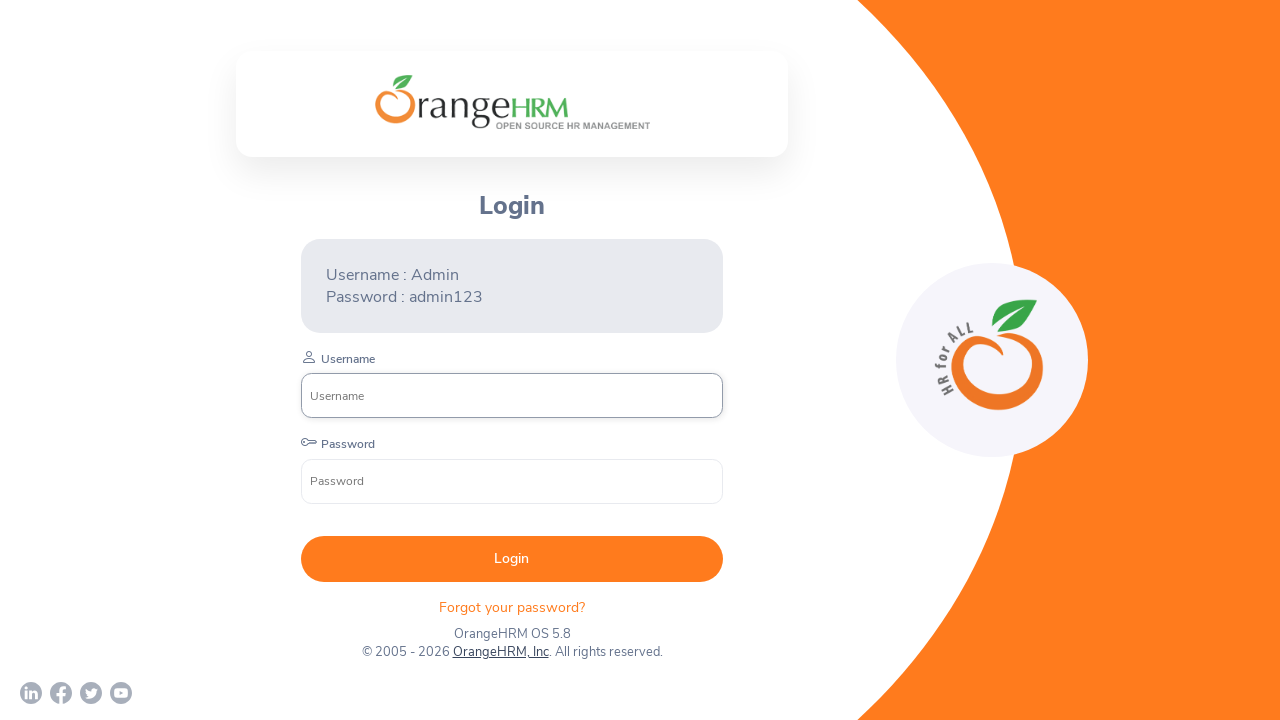

Navigated to OrangeHRM demo site
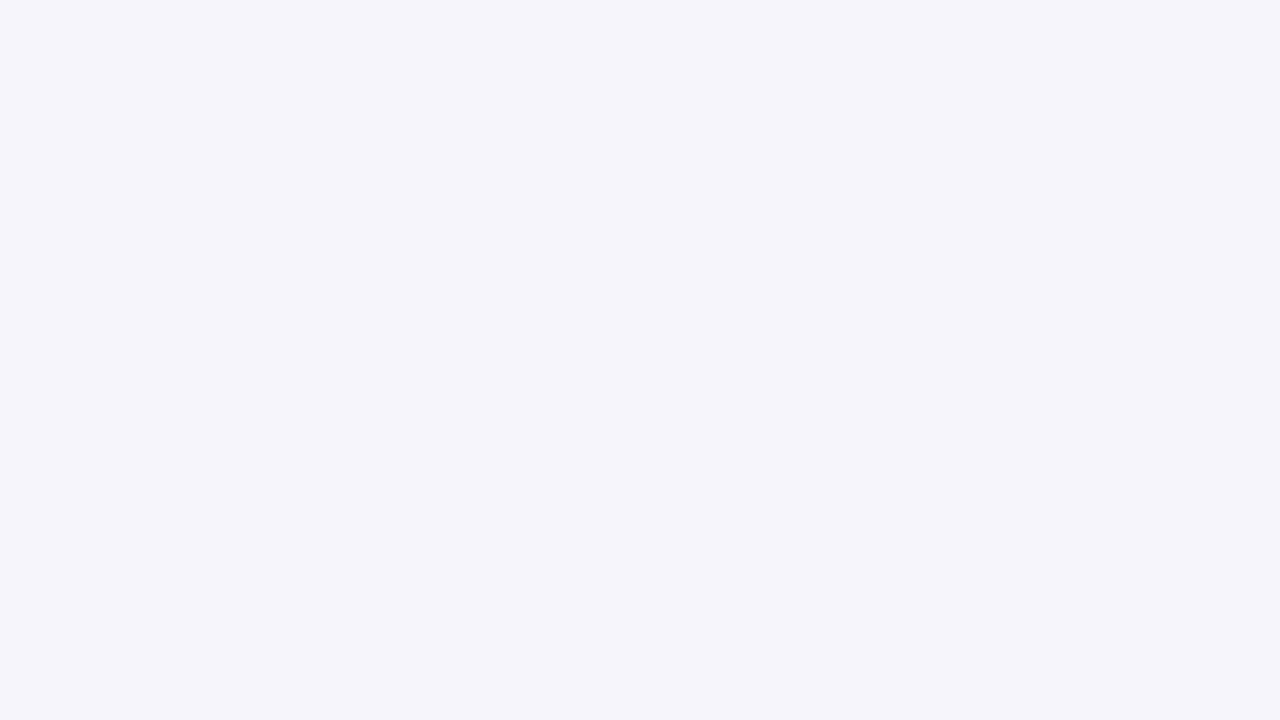

Waited for images to be present on the page
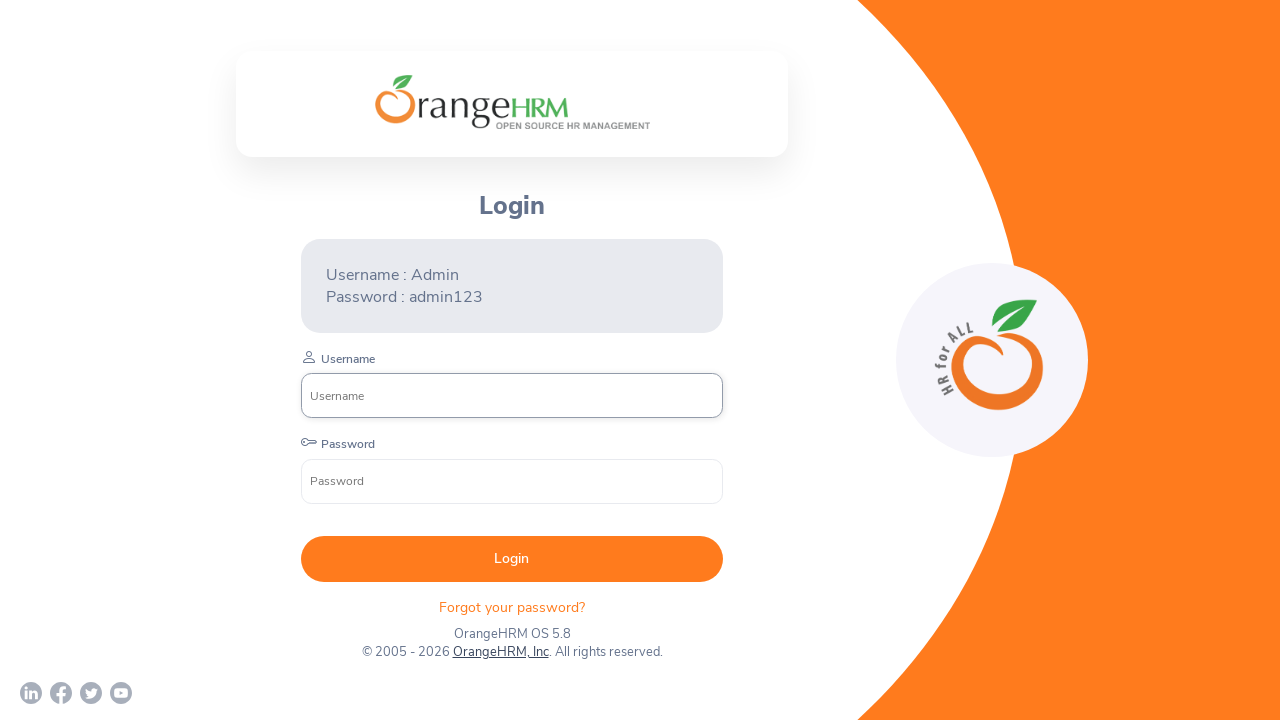

Located all image elements on the page
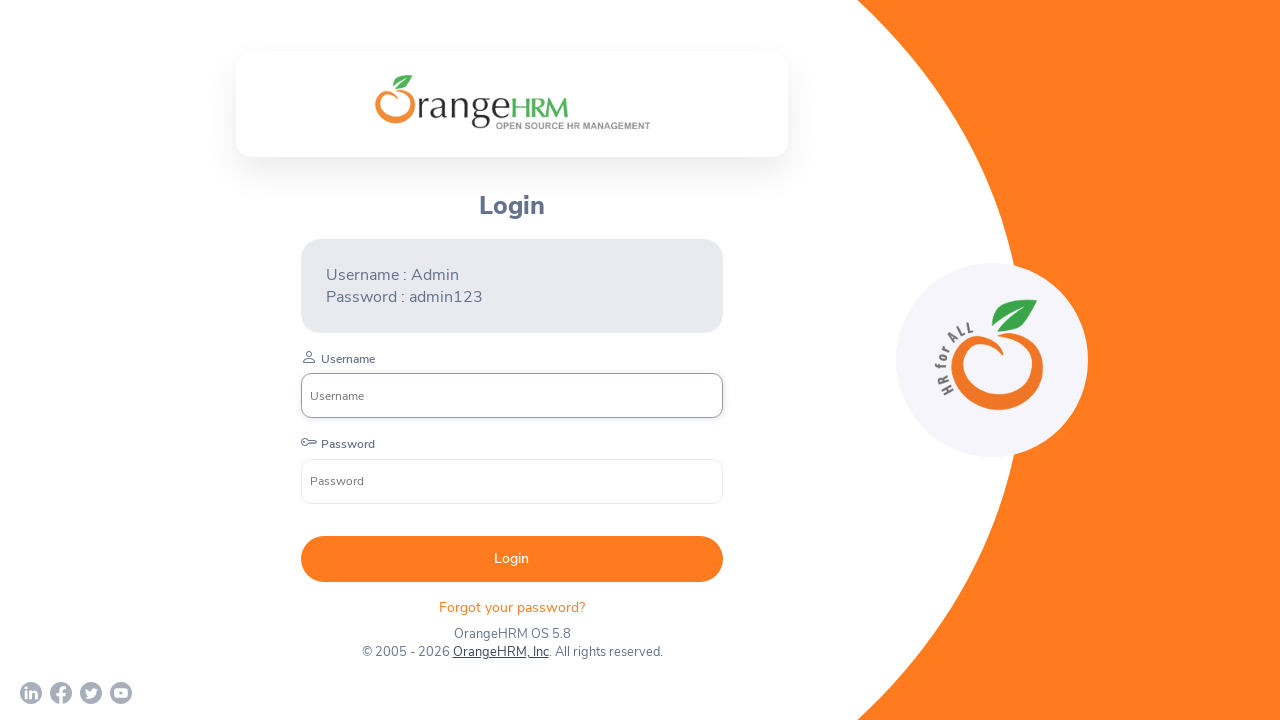

Verified first image is visible on the page
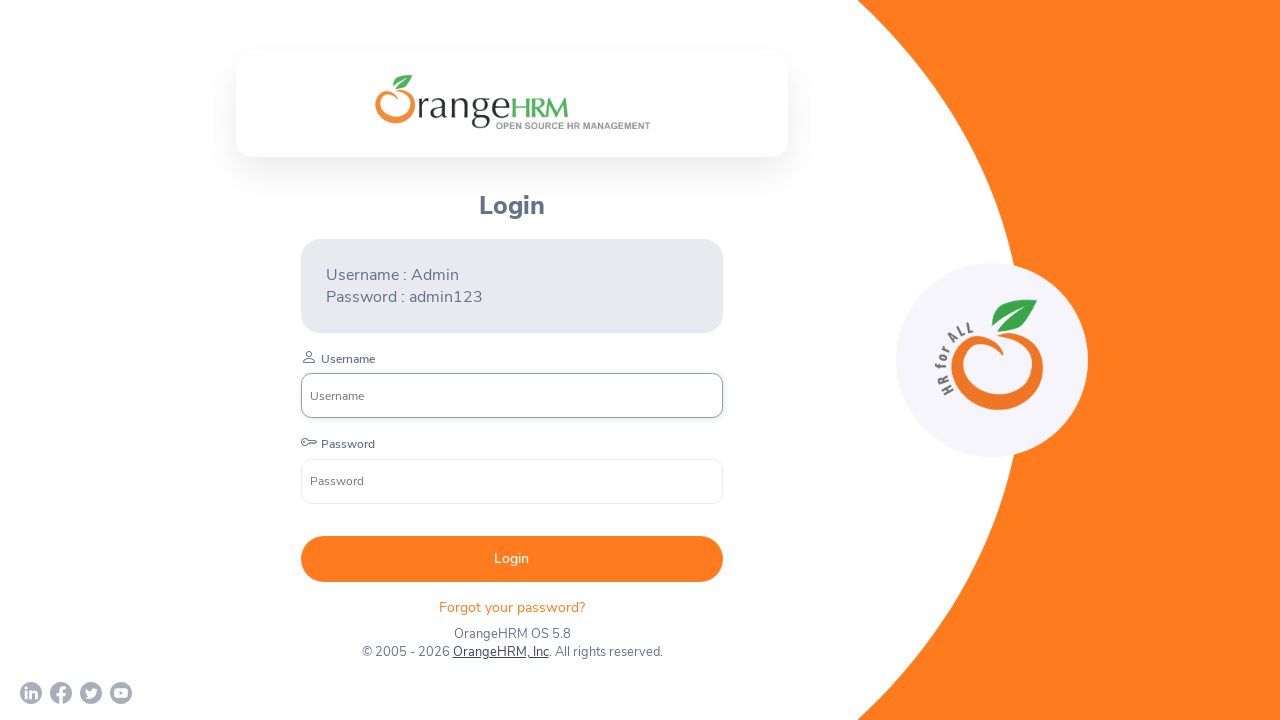

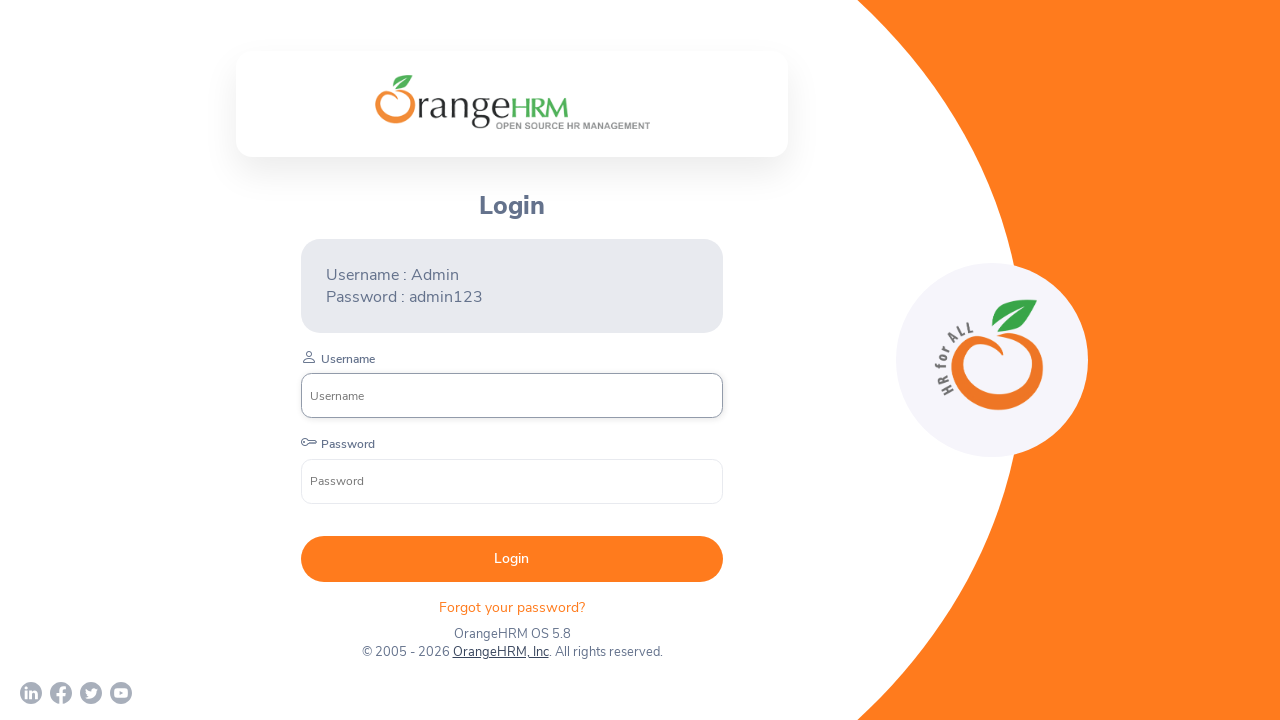